Tests the Elements section by clicking on Text Box menu item and filling a form with name and email

Starting URL: https://demoqa.com/

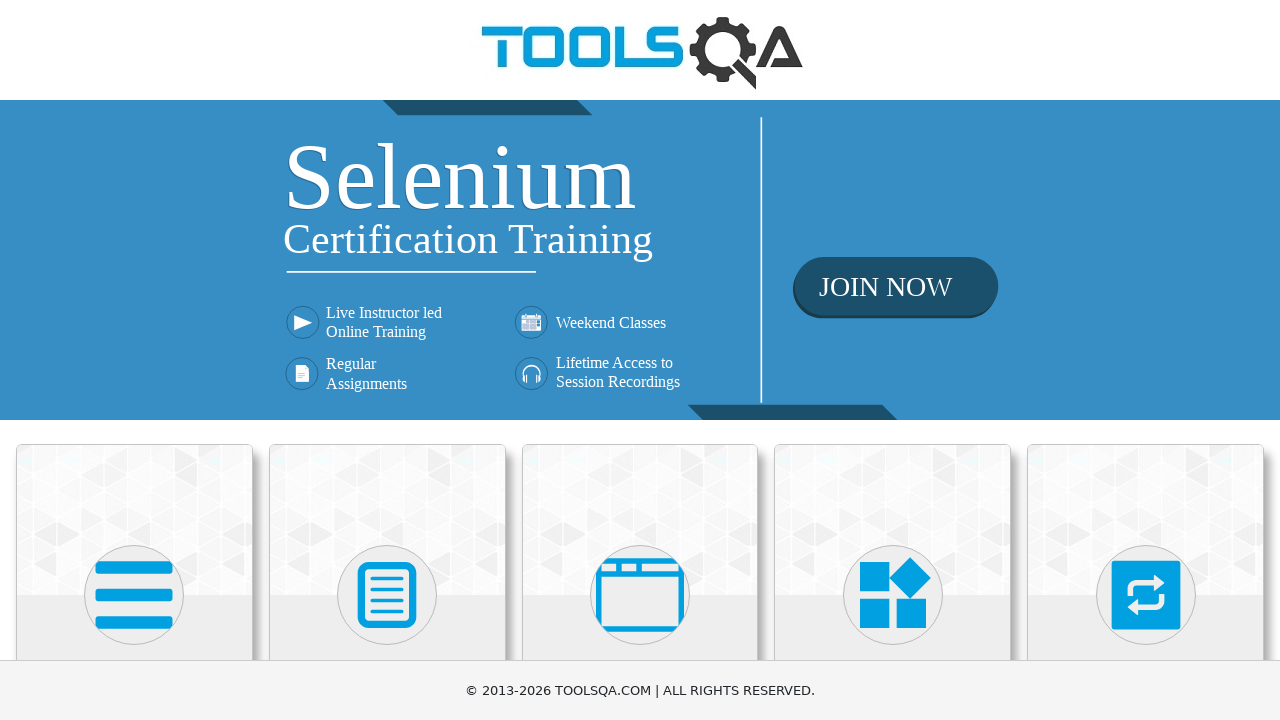

Clicked on Elements card at (134, 520) on div.card.mt-4.top-card >> nth=0
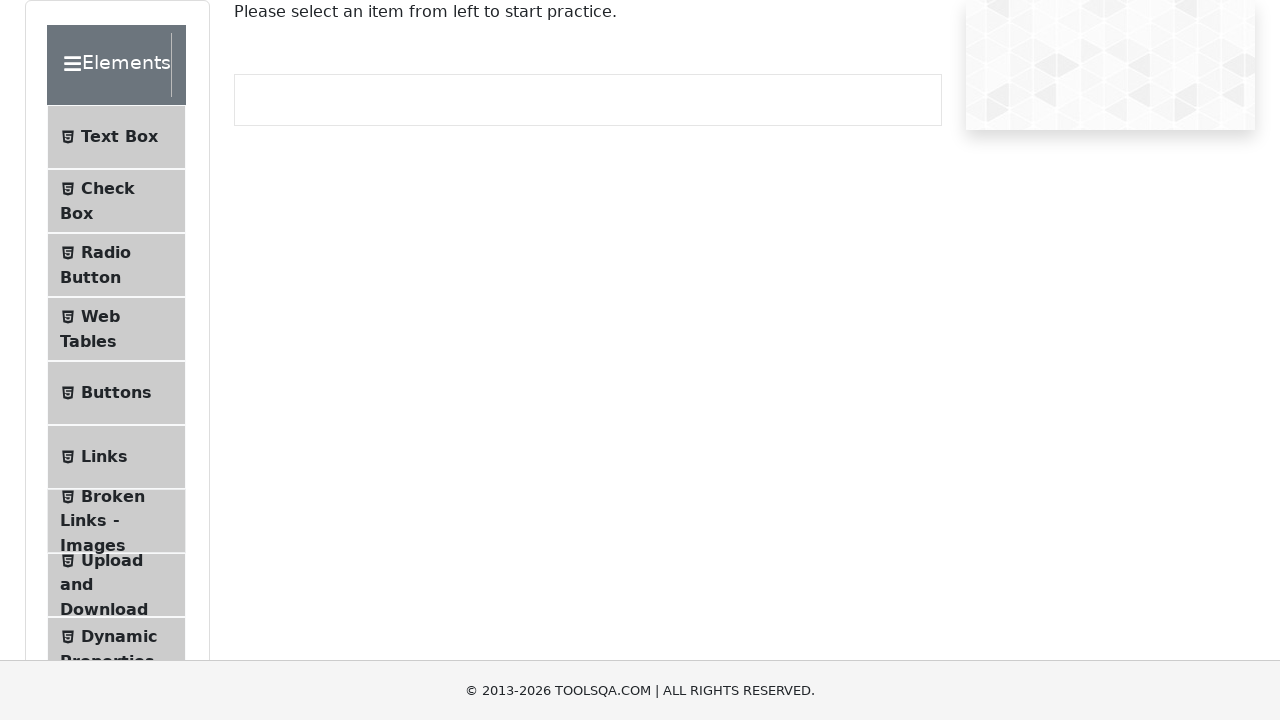

Elements page loaded
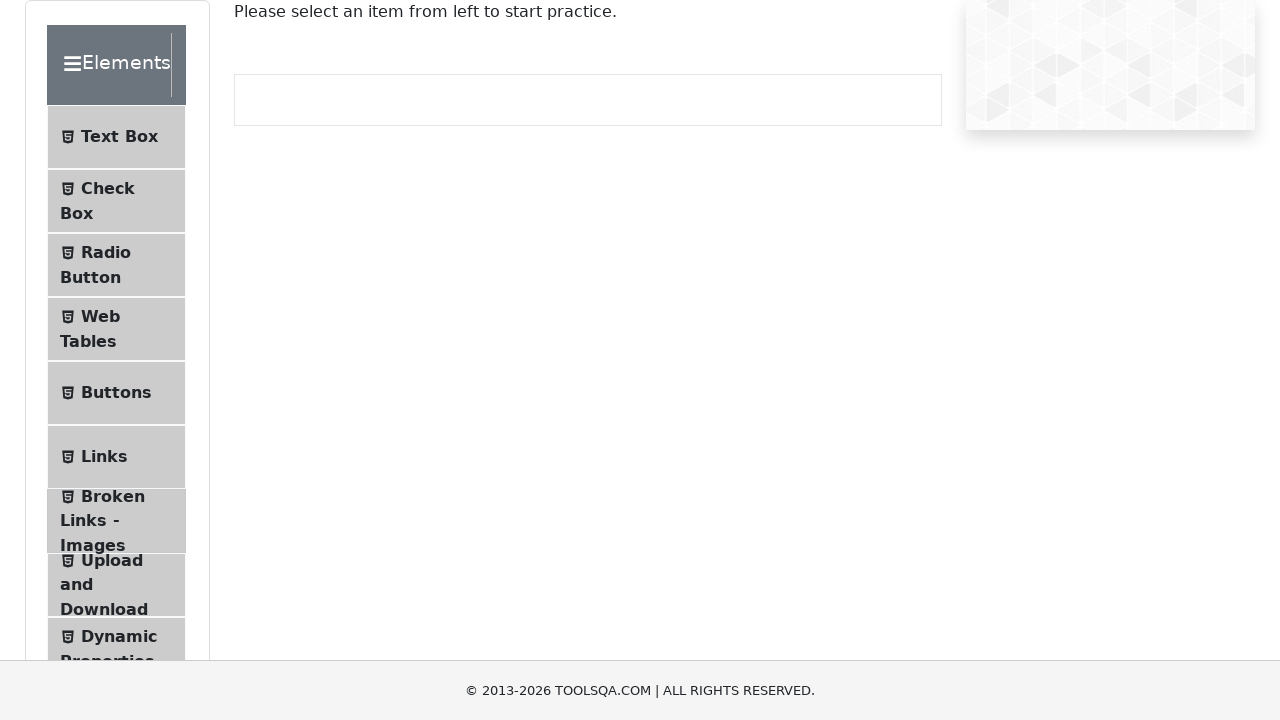

Clicked on Text Box menu item at (119, 137) on li#item-0 span:has-text('Text Box')
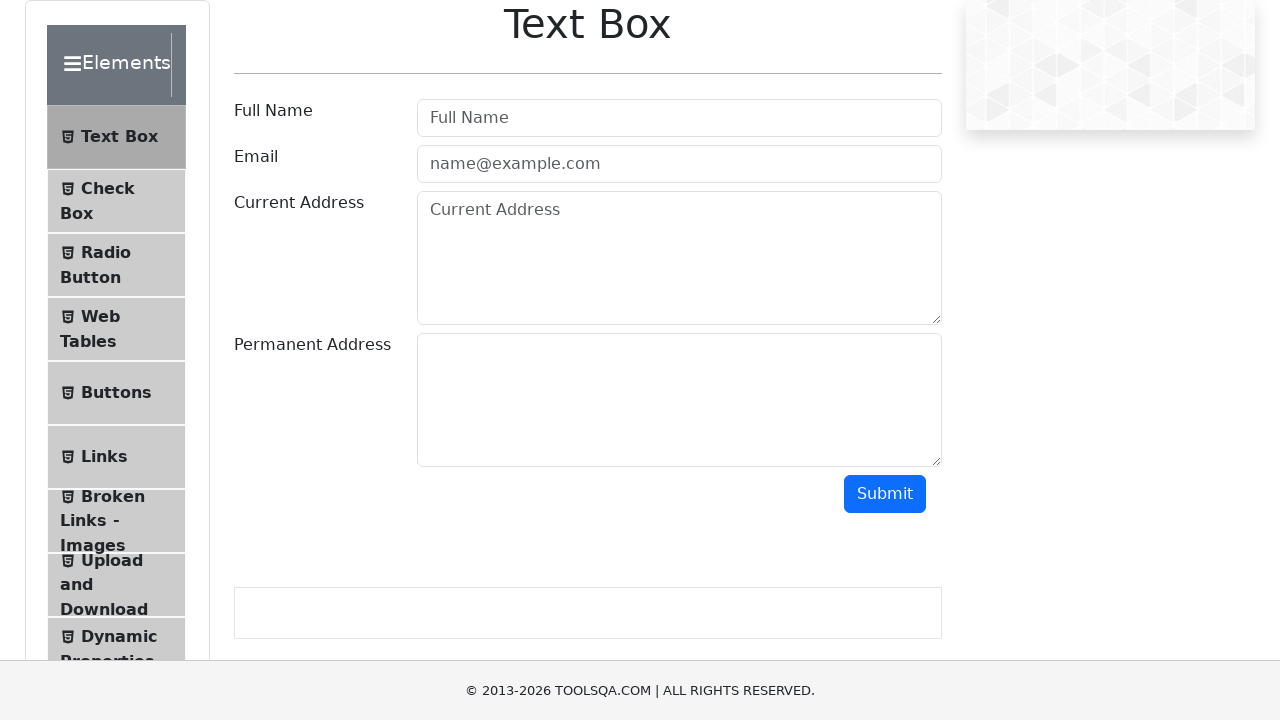

Text Box page loaded
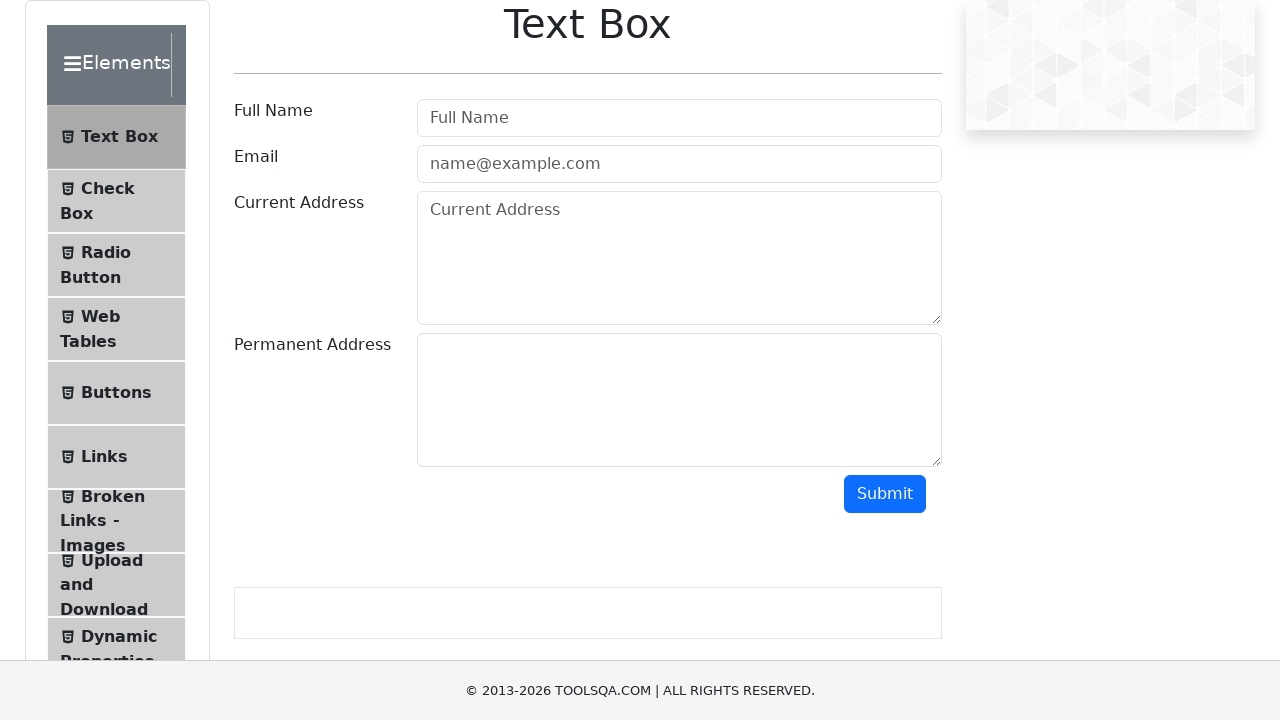

Filled username field with 'Tom' on #userName
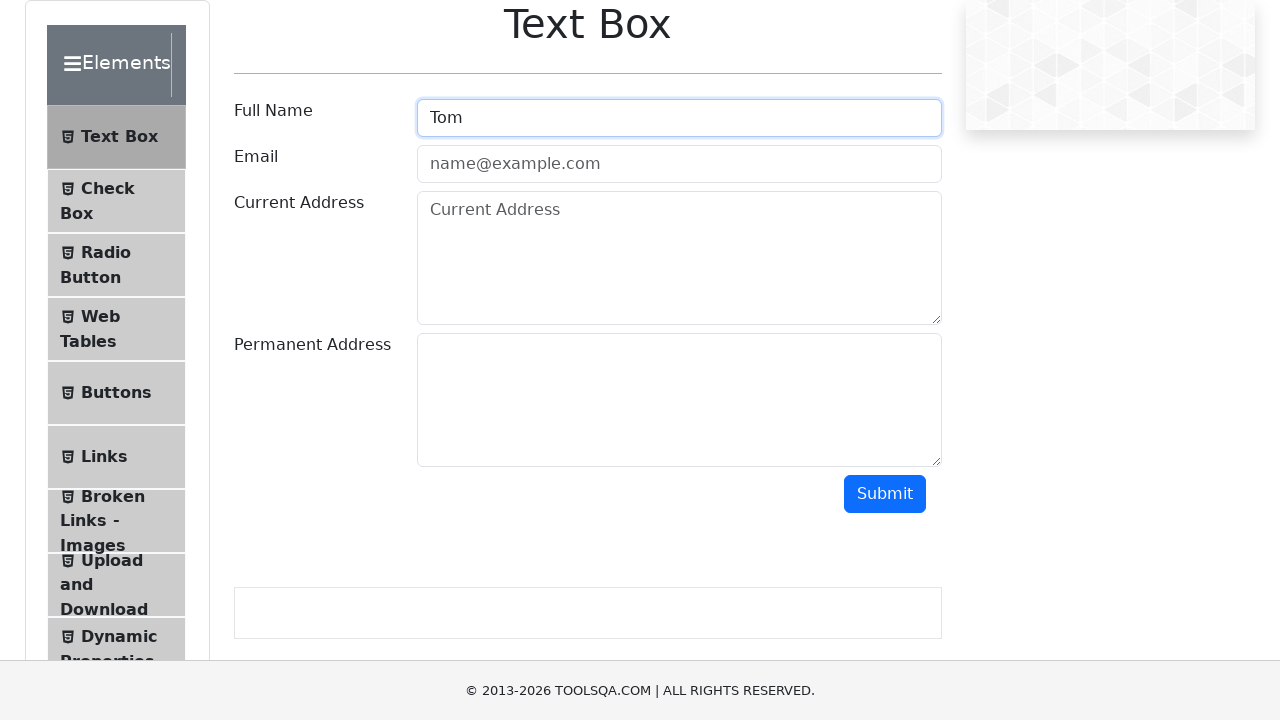

Filled email field with 'test@test.com' on #userEmail
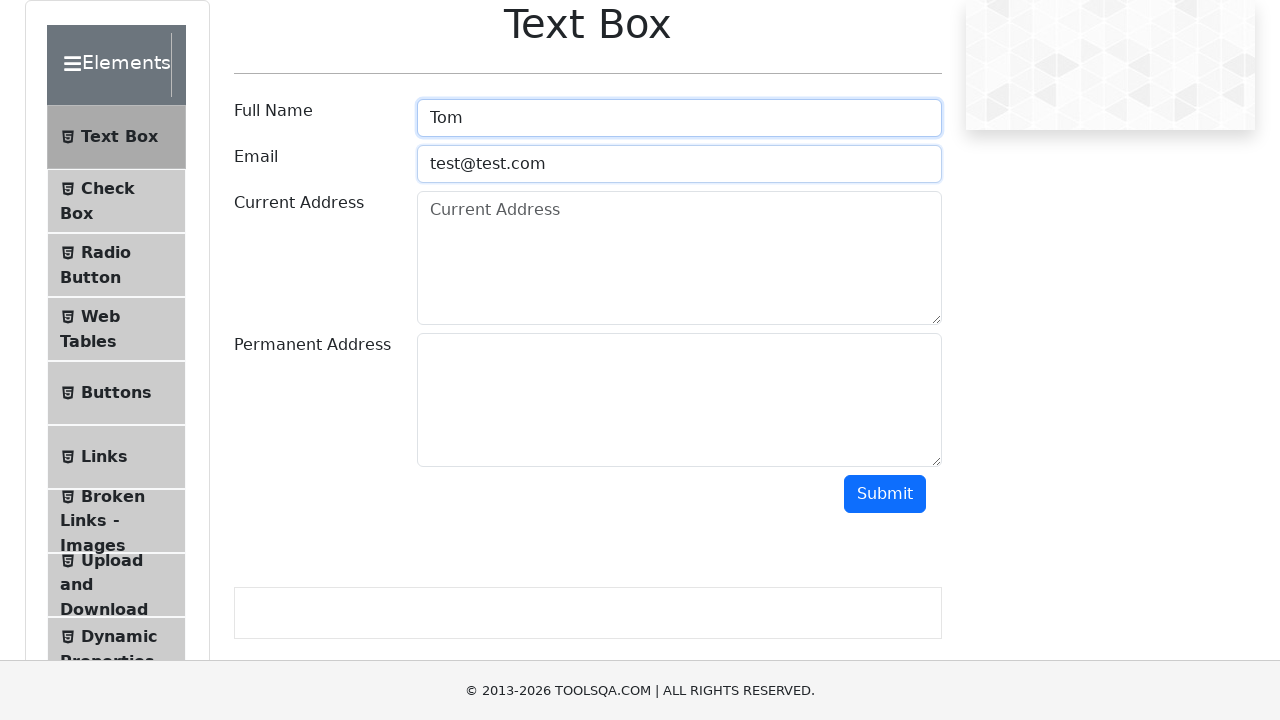

Clicked submit button at (885, 494) on #submit
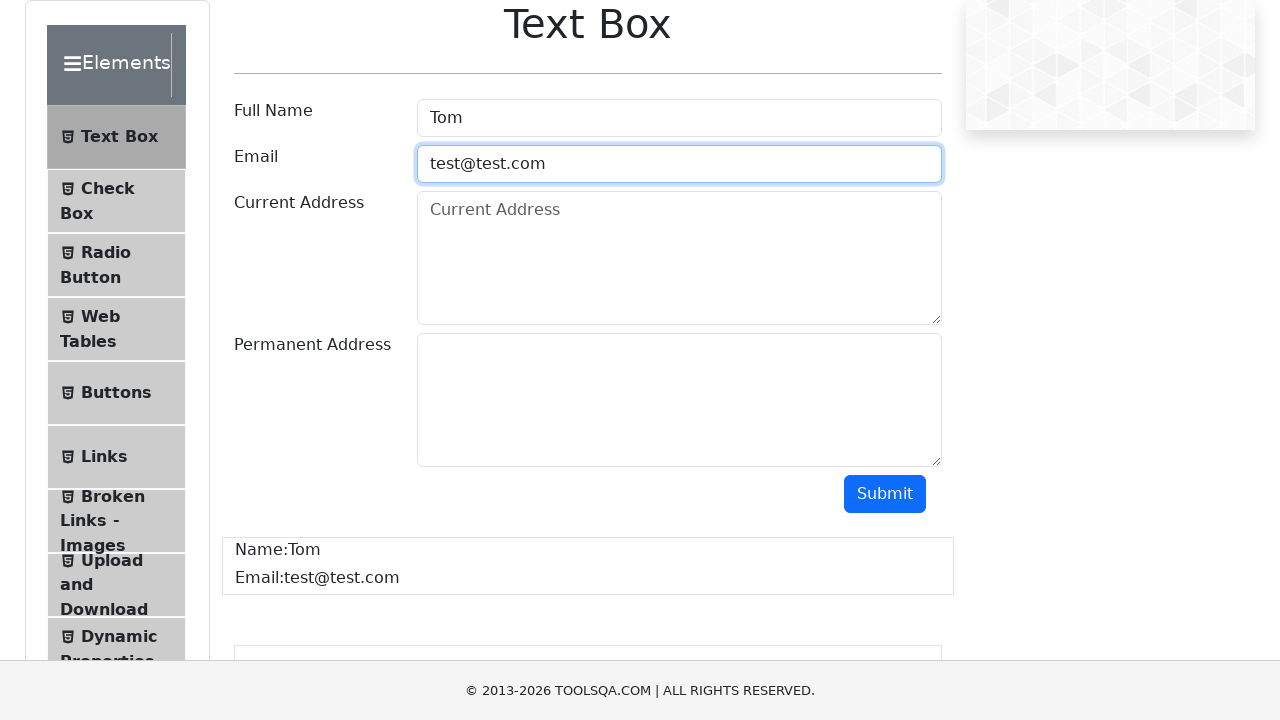

Form submission output loaded
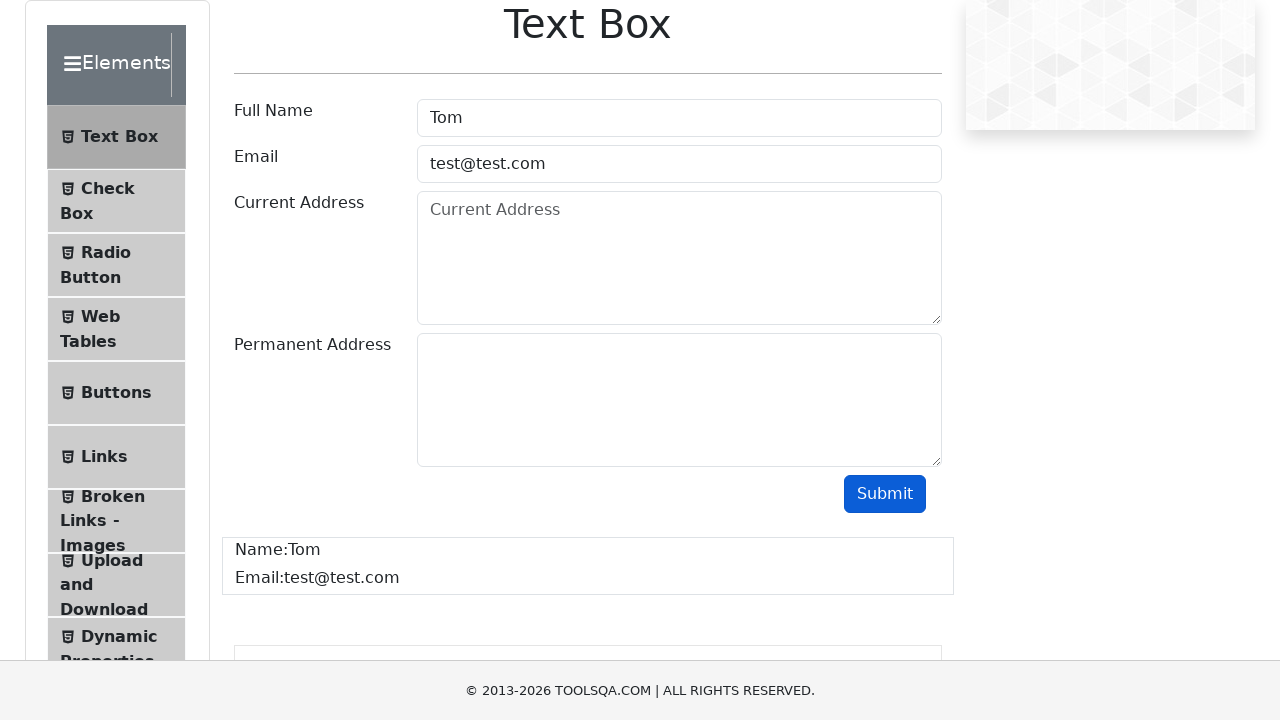

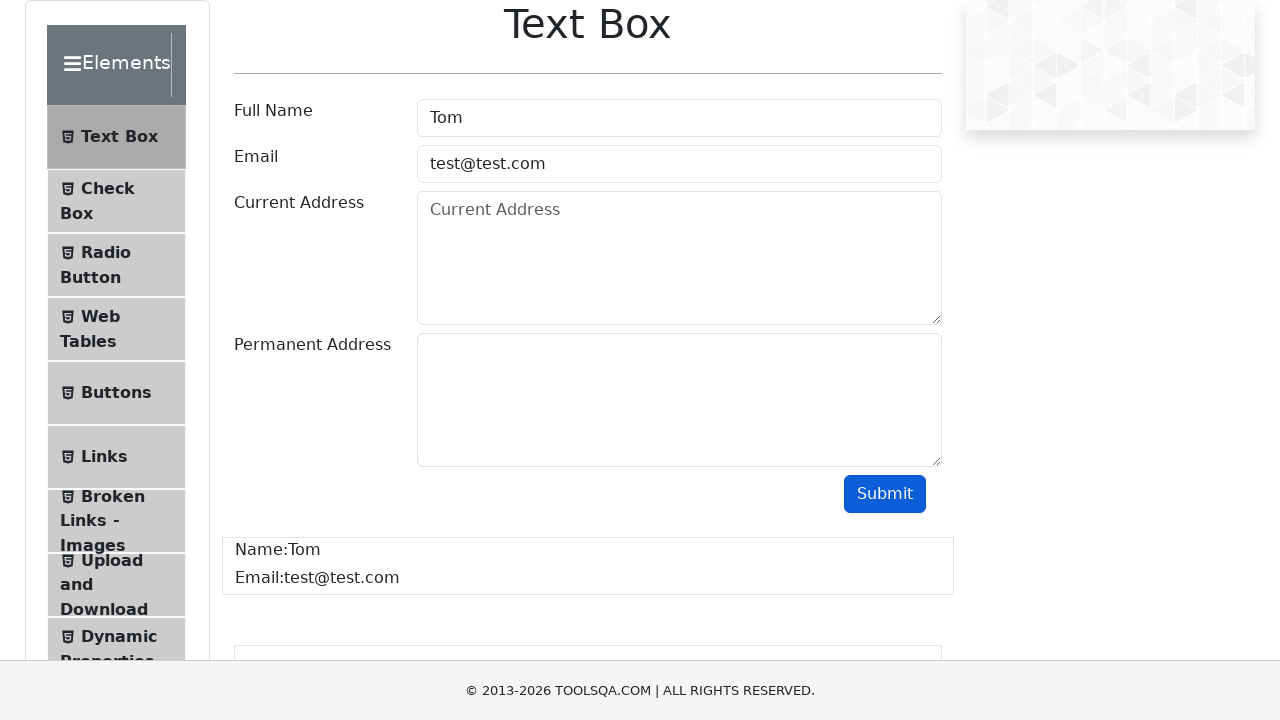